Tests TodoMVC application by navigating to Polymer implementation, adding two todo items, and editing one of them

Starting URL: https://todomvc.com/

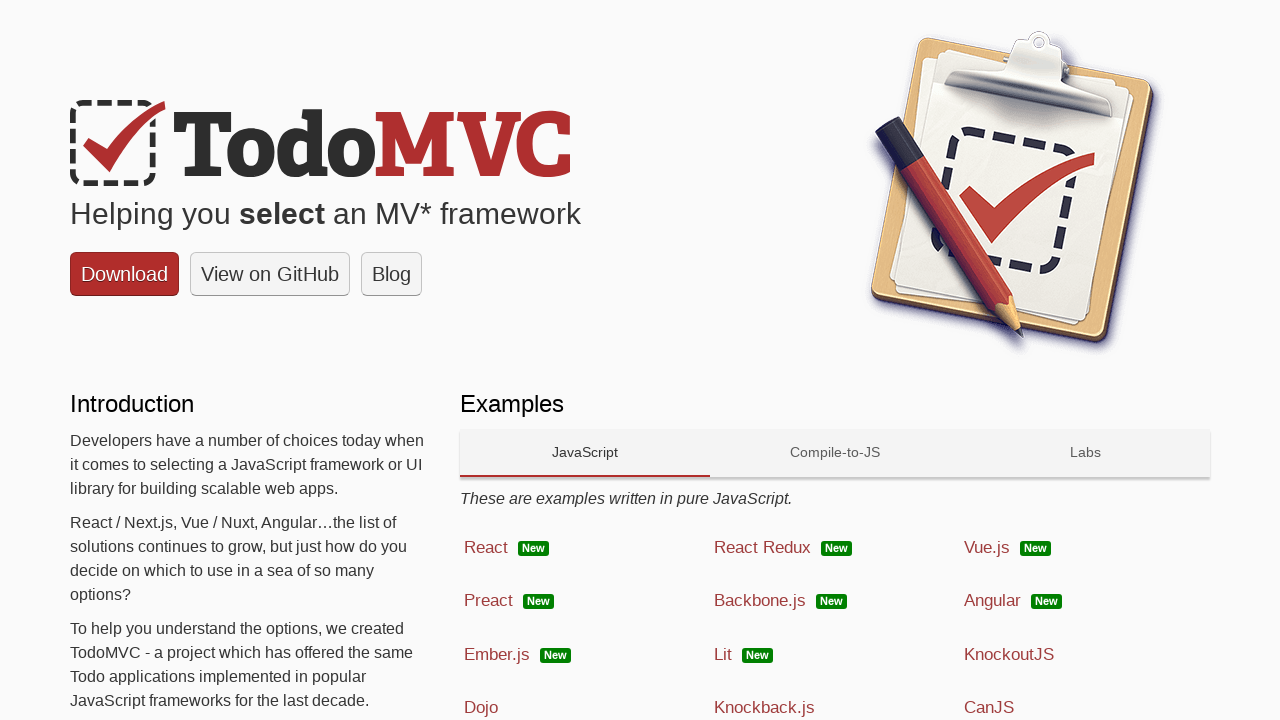

Clicked JavaScript button to expand framework options at (250, 465) on text=JavaScript
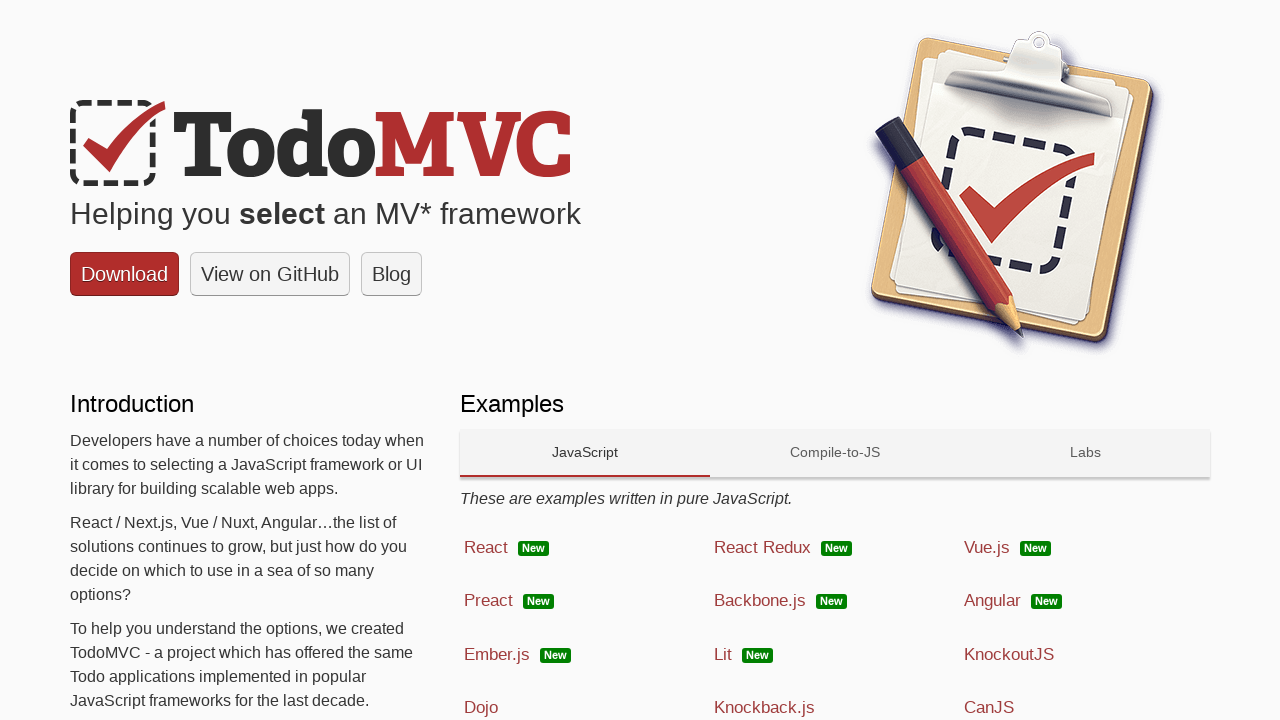

Clicked Polymer link to navigate to Polymer implementation at (495, 360) on text=Polymer
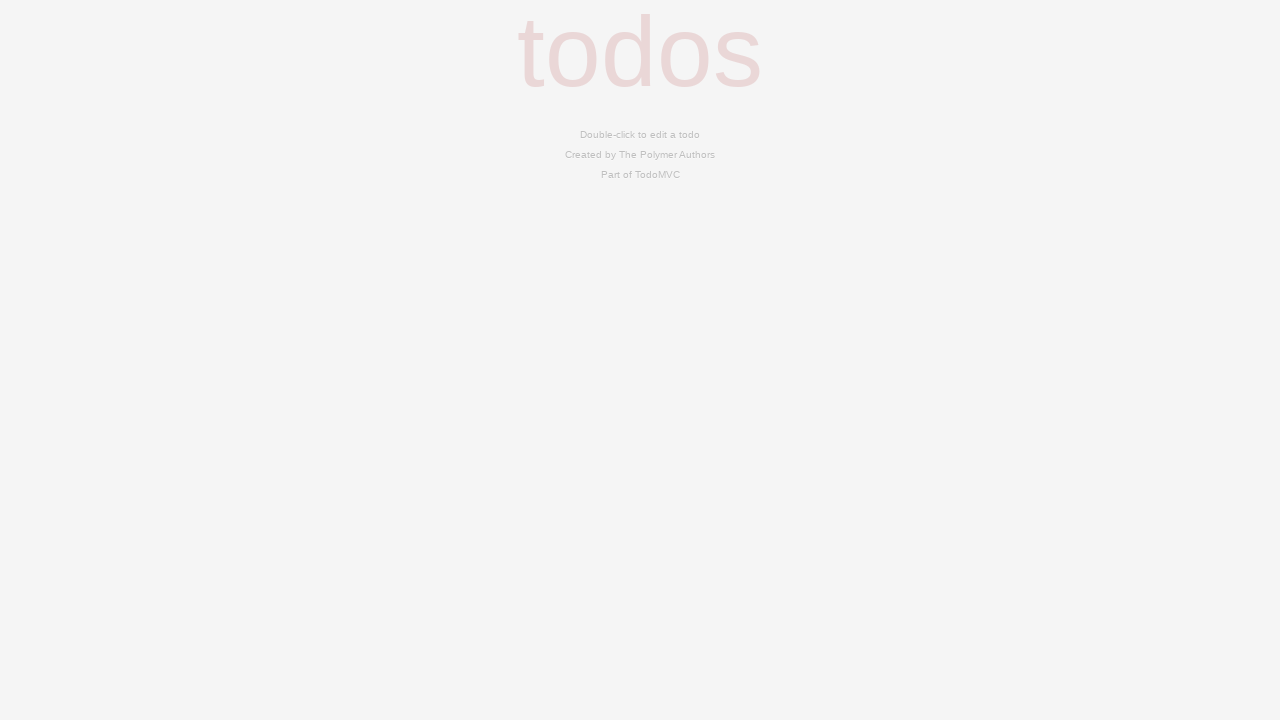

Todo app loaded and new-todo input field appeared
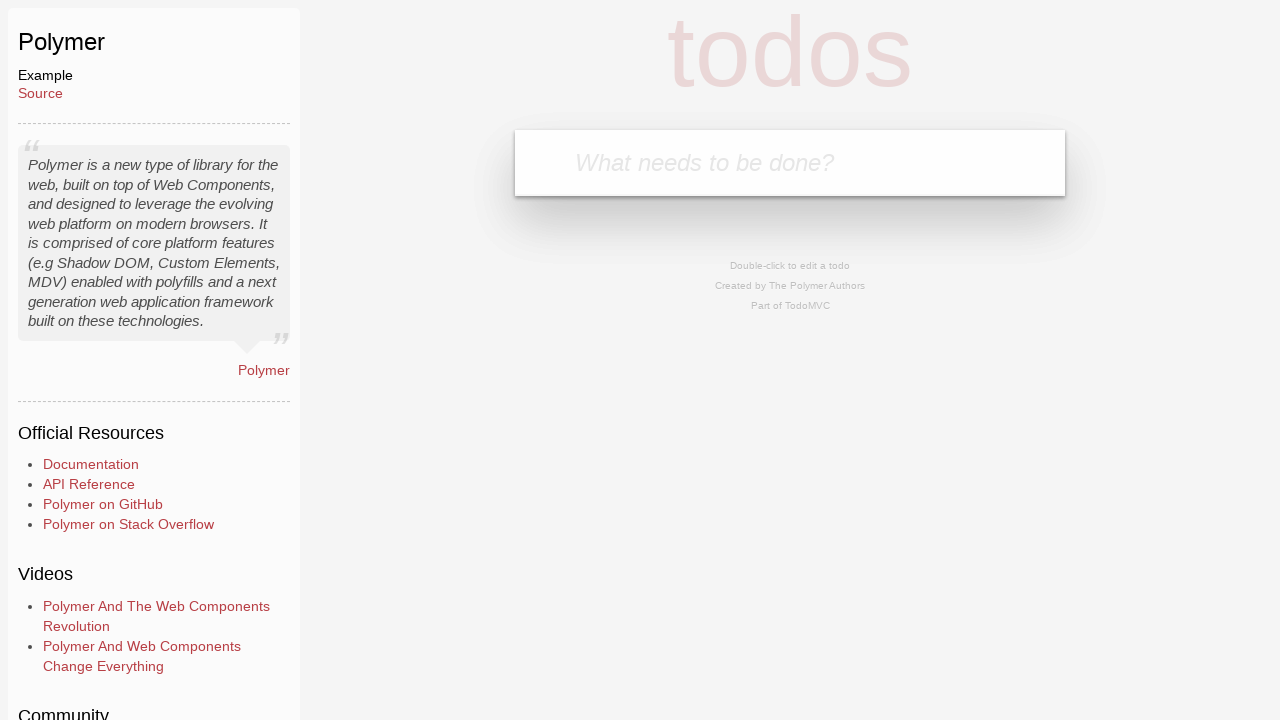

Filled new-todo input with 'Task One' on input.new-todo
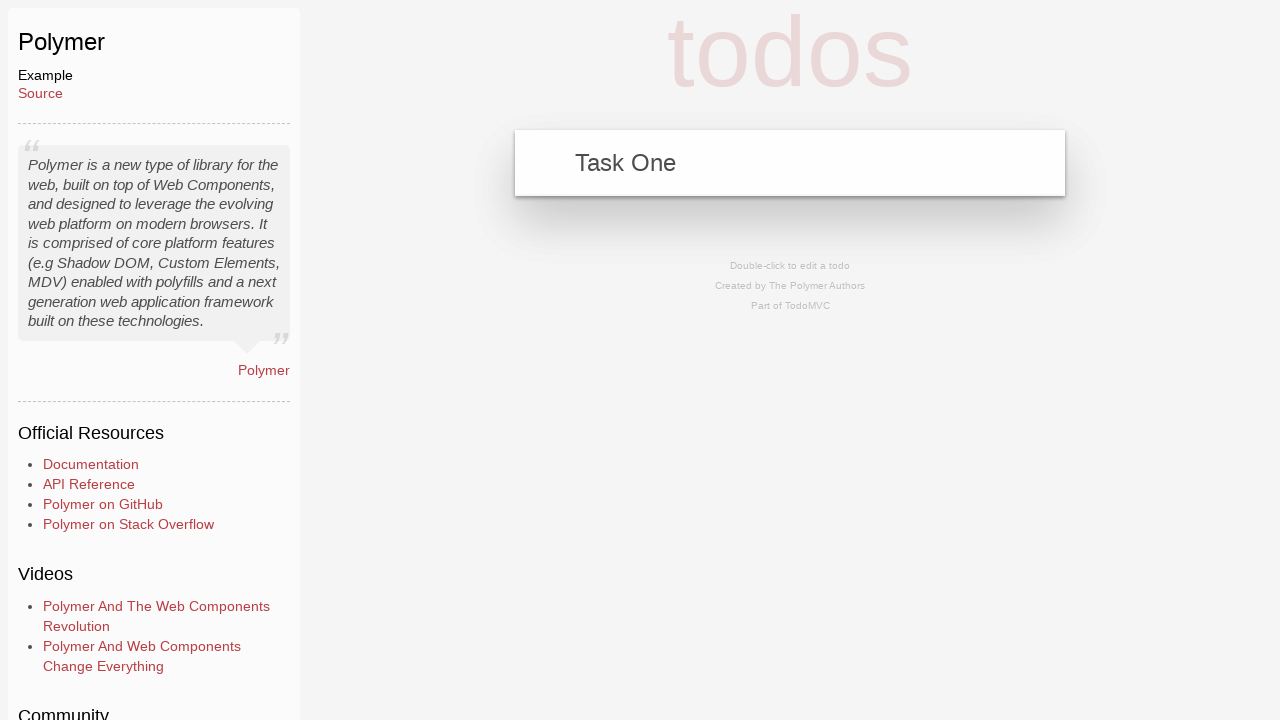

Pressed Enter to add first todo item on input.new-todo
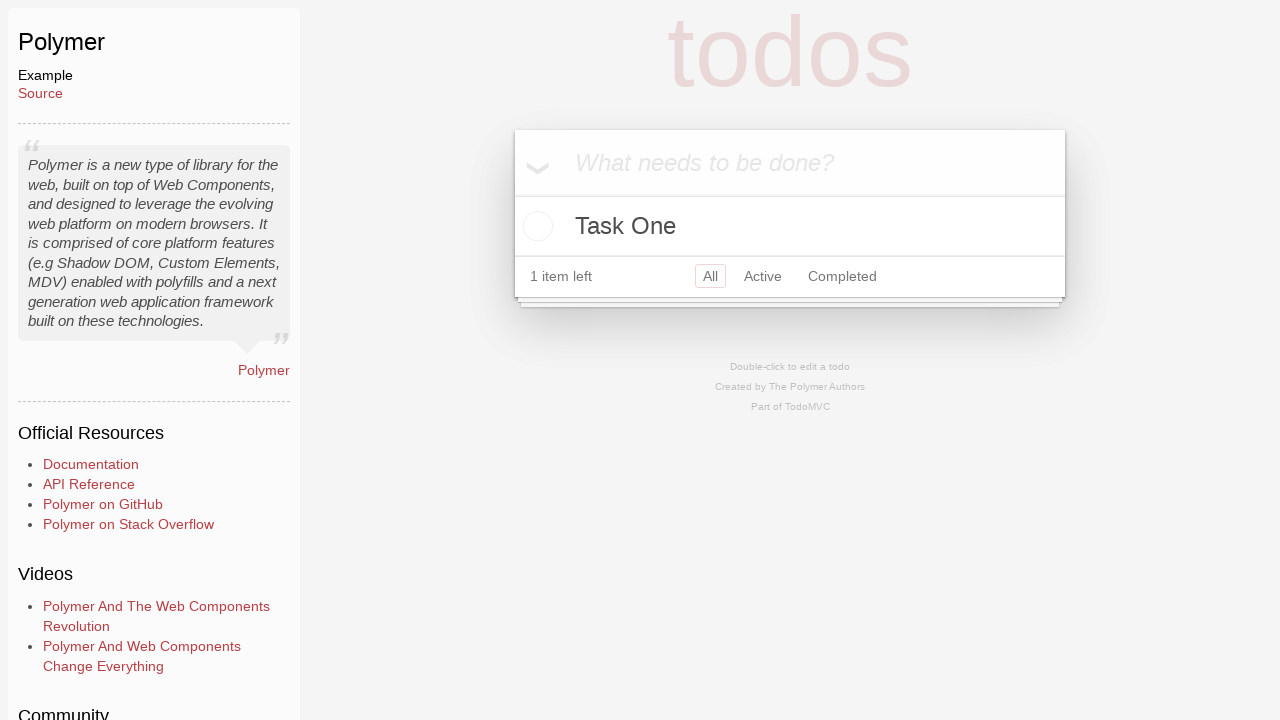

Filled new-todo input with 'Task Two' on input.new-todo
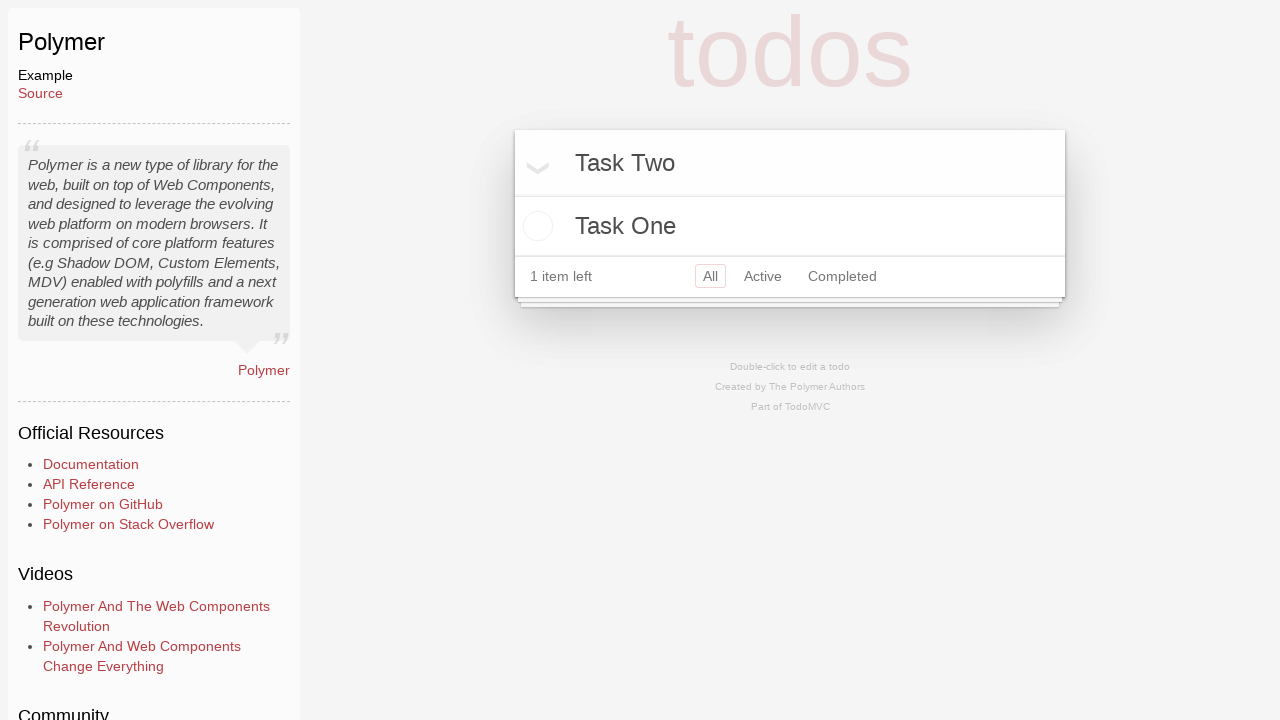

Pressed Enter to add second todo item on input.new-todo
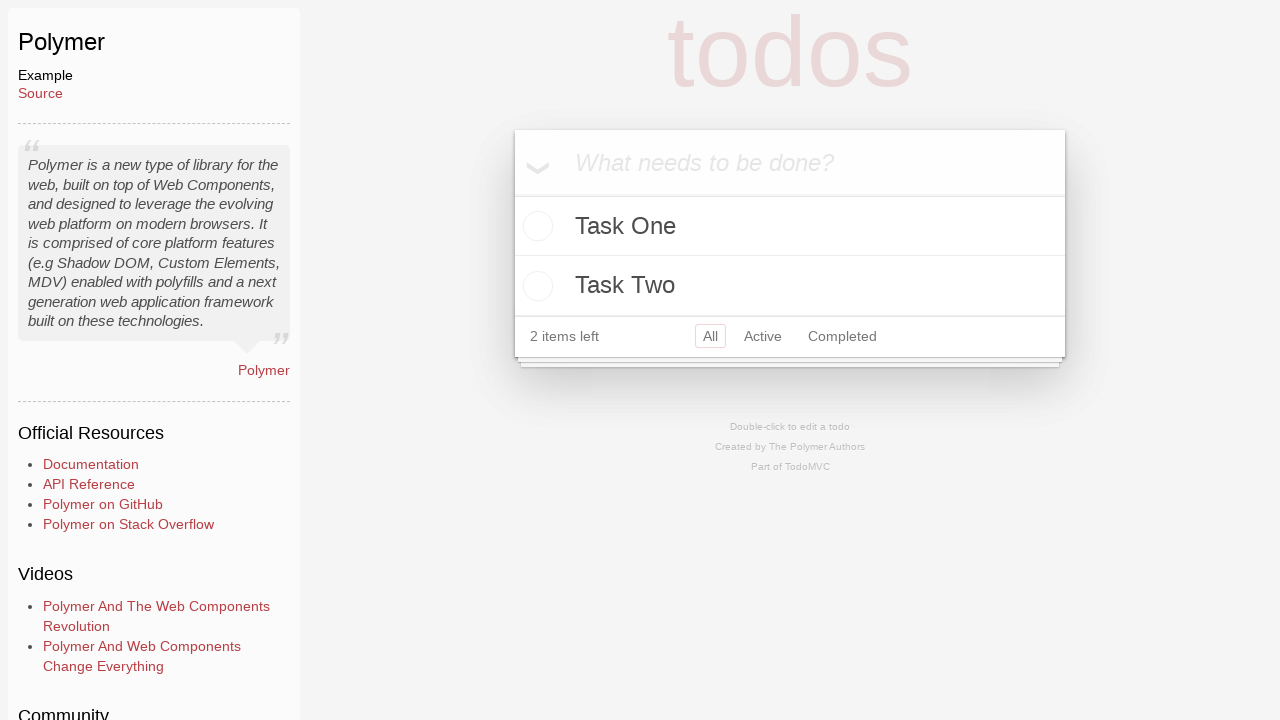

Double-clicked on second todo item to enter edit mode at (790, 286) on li:nth-child(2) label
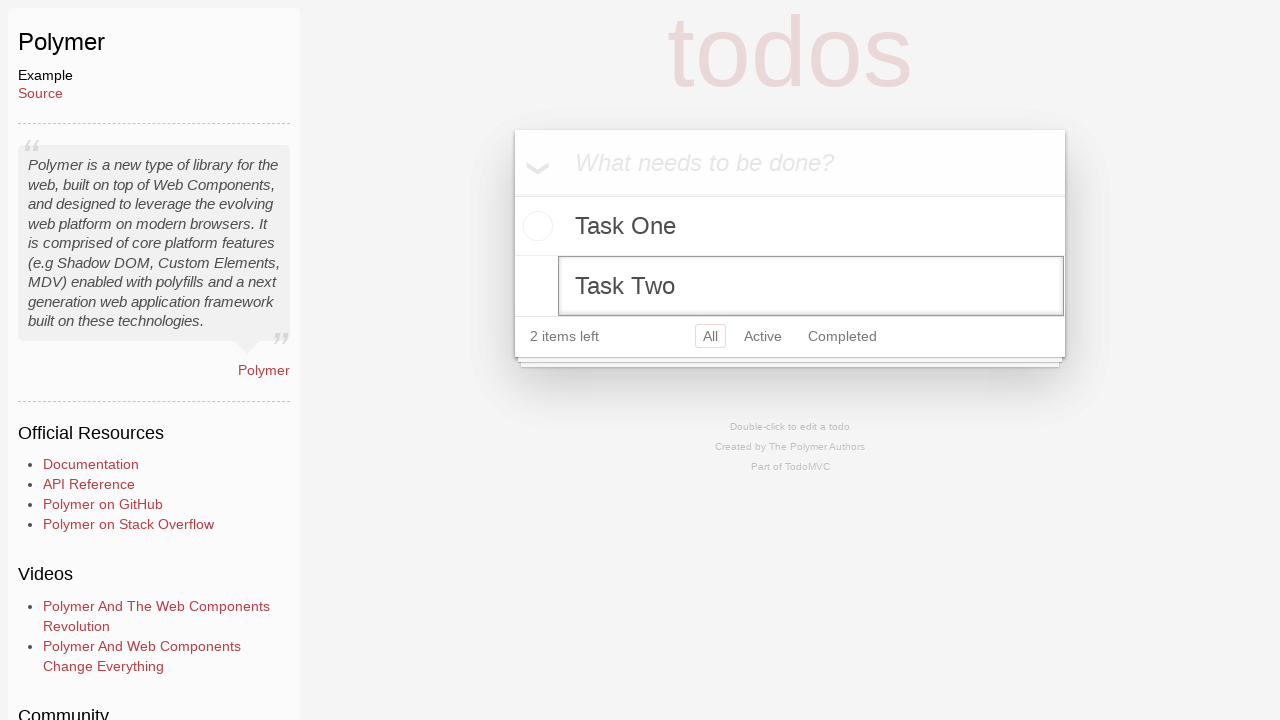

Filled edit input with 'Updated Task' on li:nth-child(2) input.edit
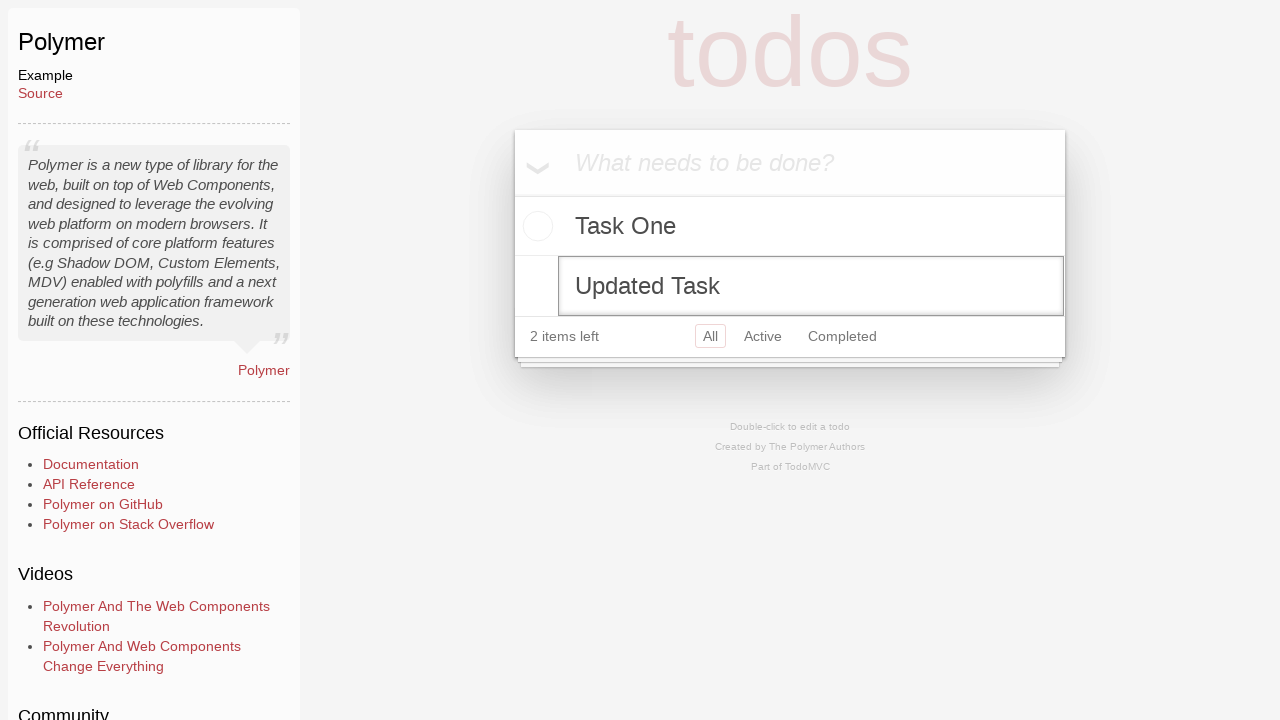

Pressed Enter to save updated todo item on li:nth-child(2) input.edit
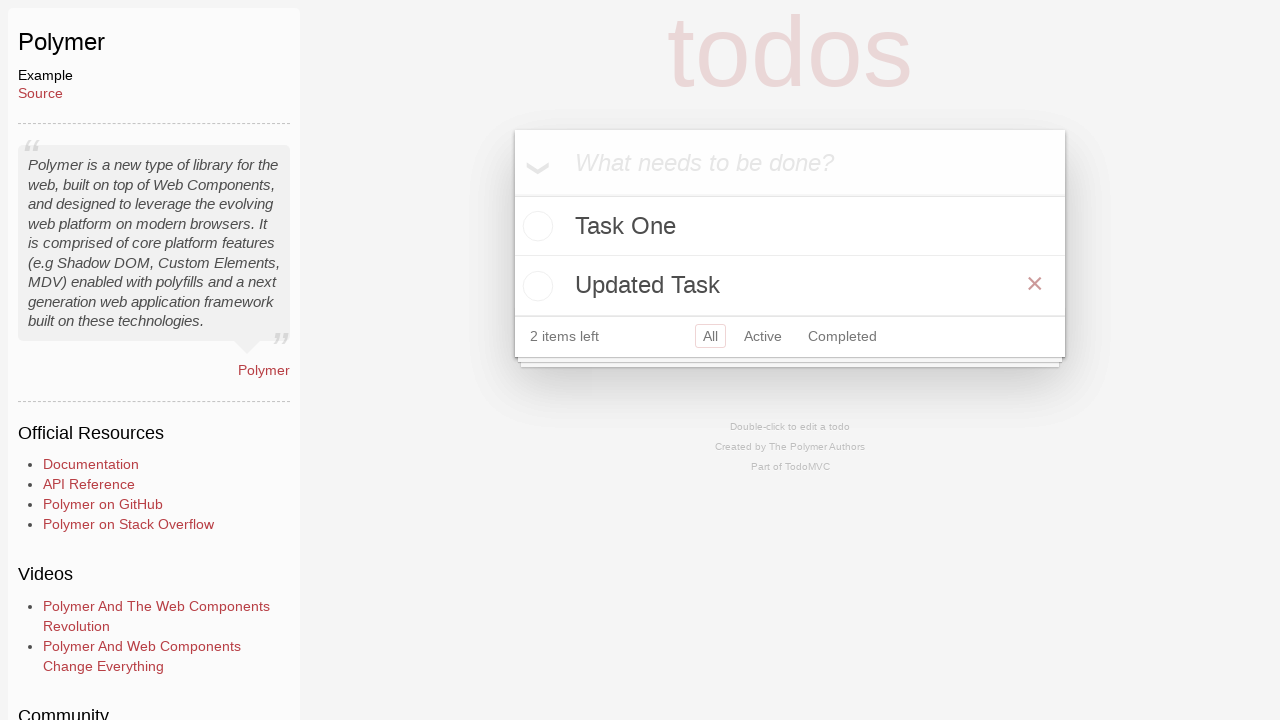

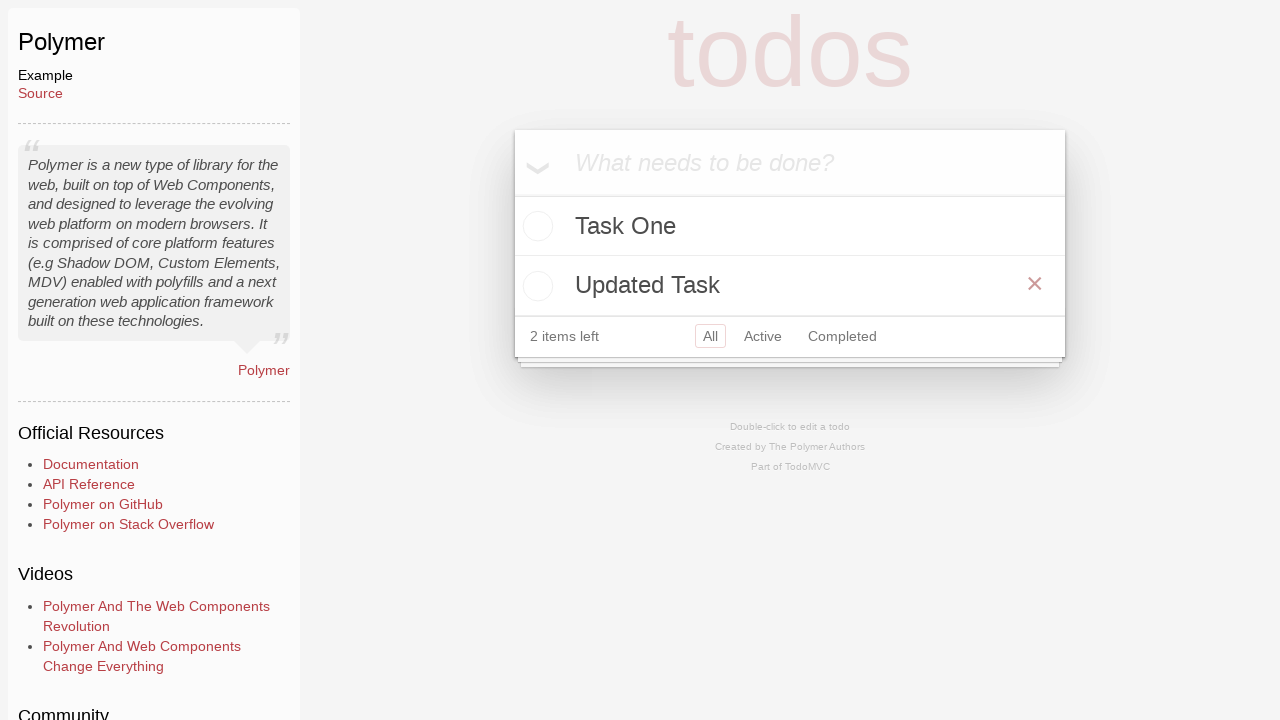